Tests search functionality by typing a search query and verifying the correct number of products are displayed

Starting URL: https://rahulshettyacademy.com/seleniumPractise/#/

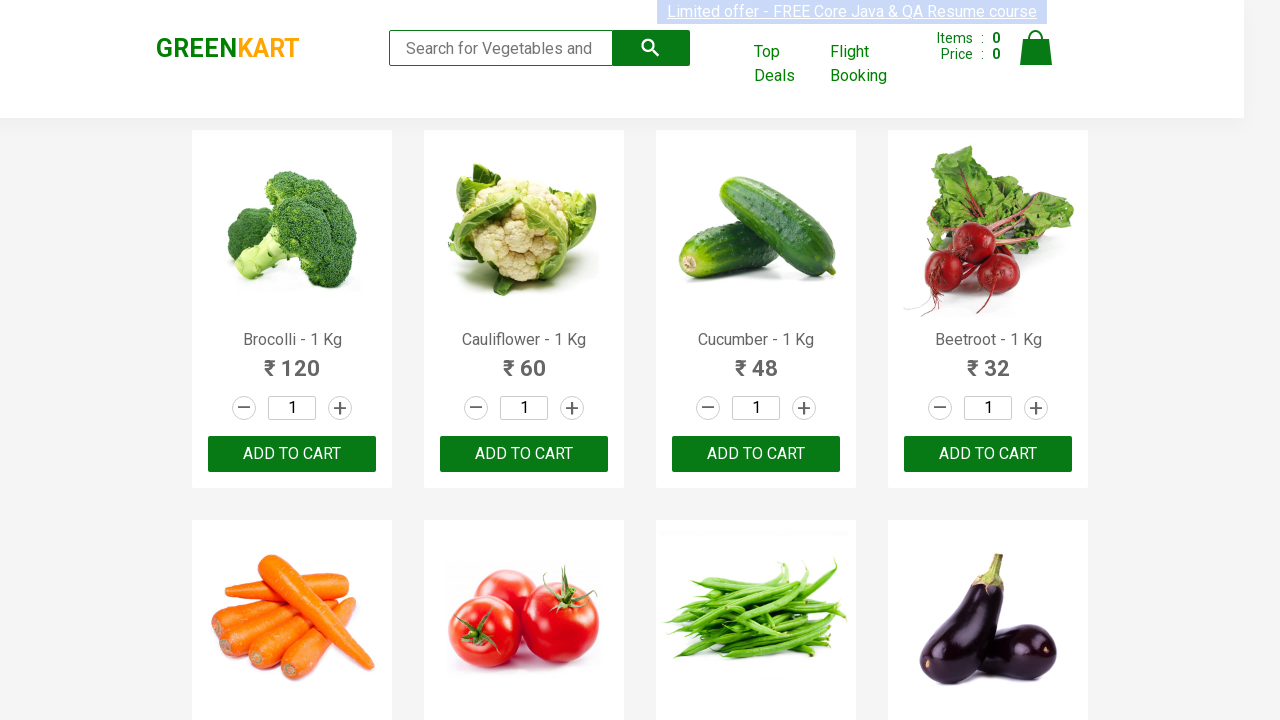

Typed 'ca' in search field on .search-keyword
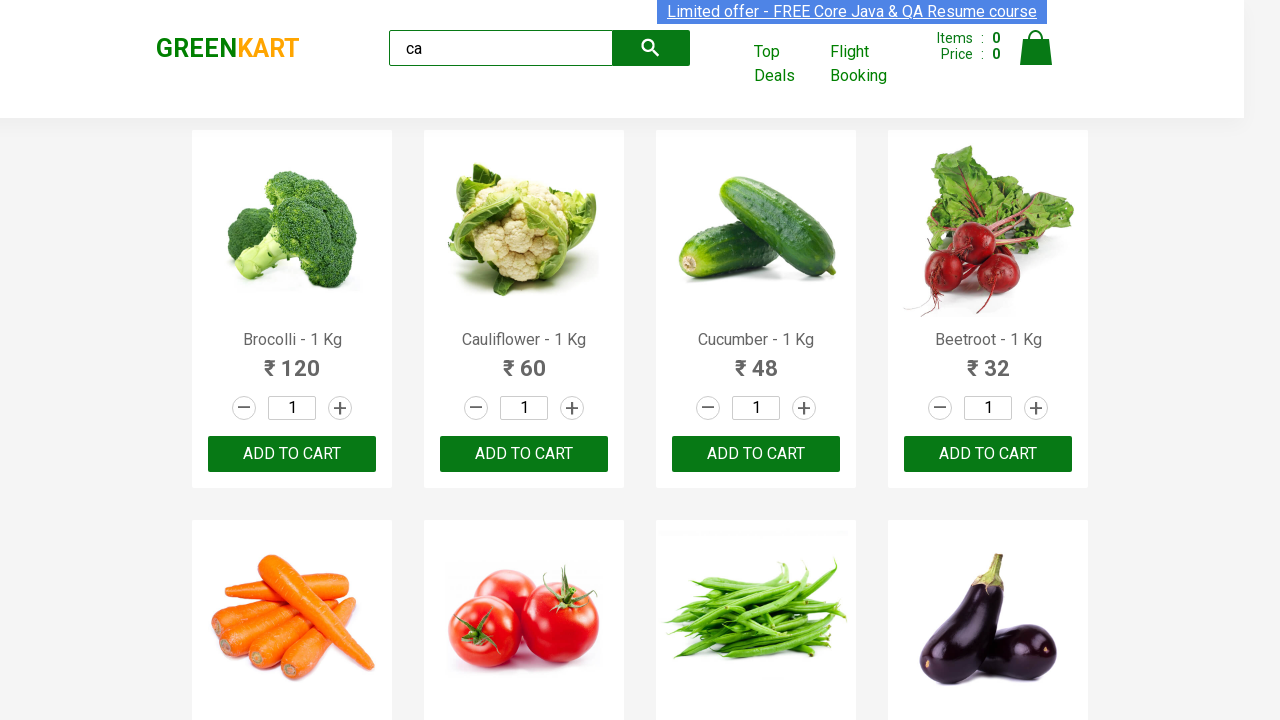

Waited 3 seconds for search results to load
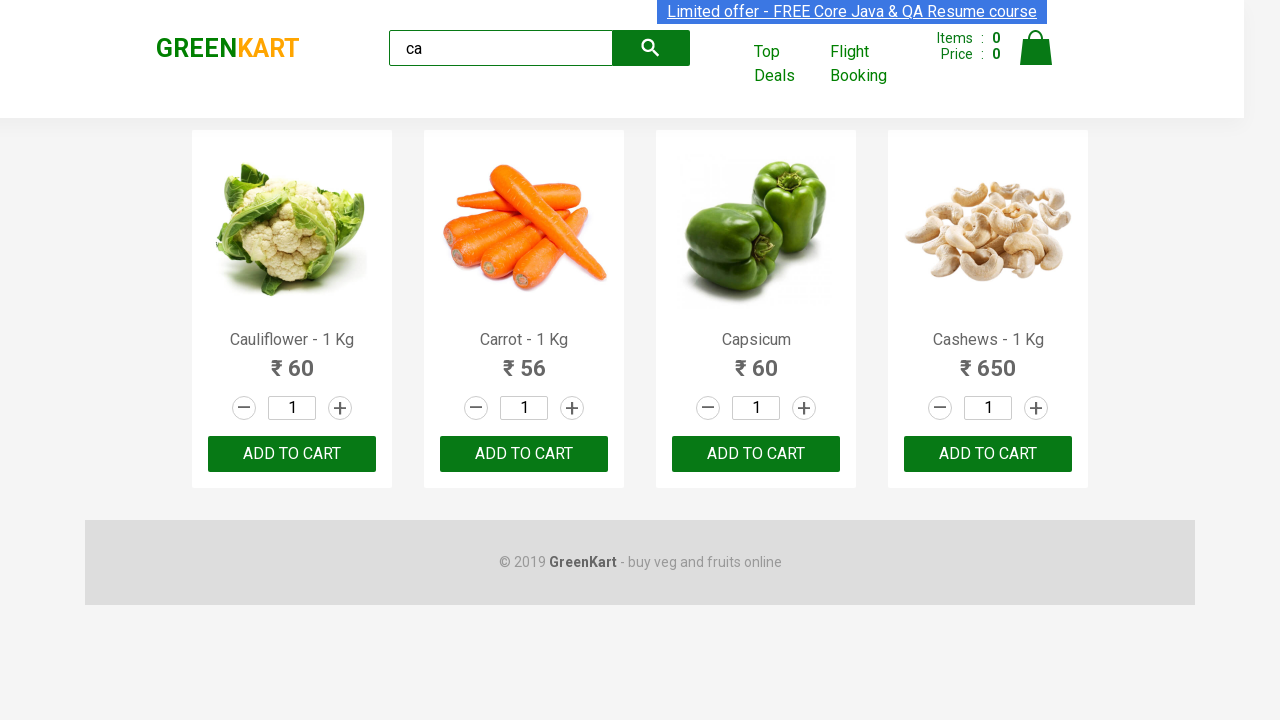

Verified products are visible after search
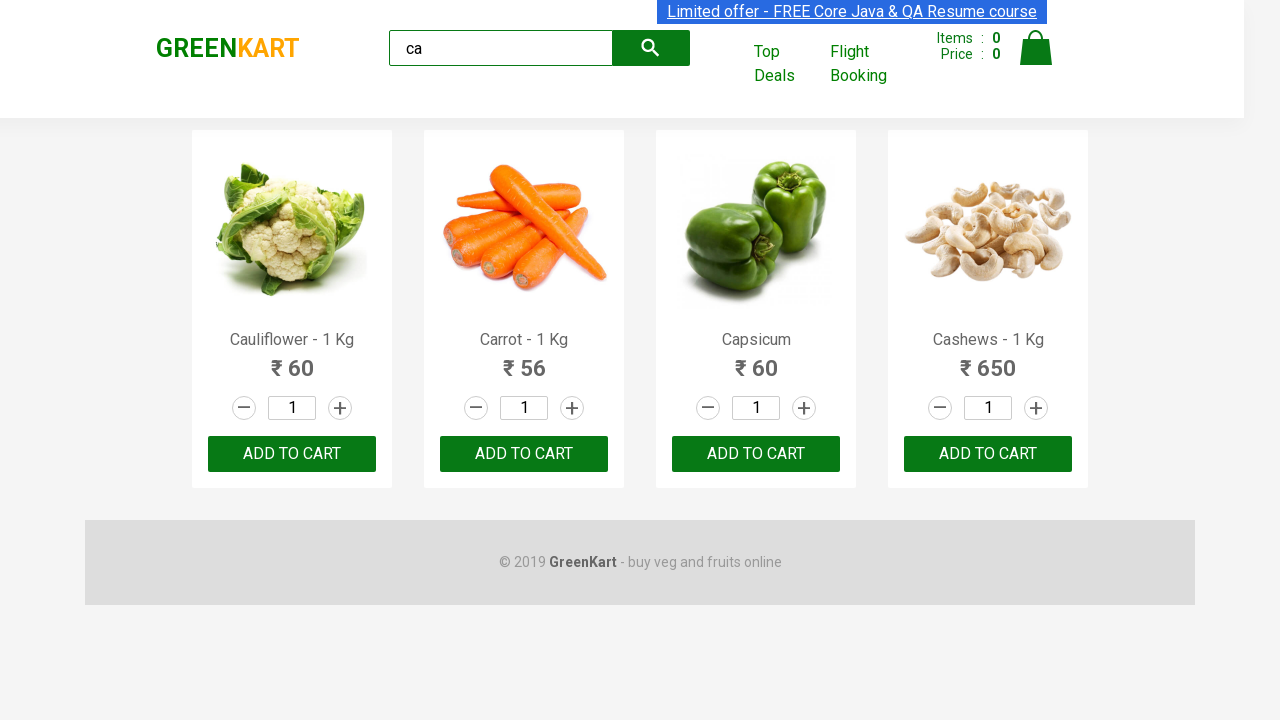

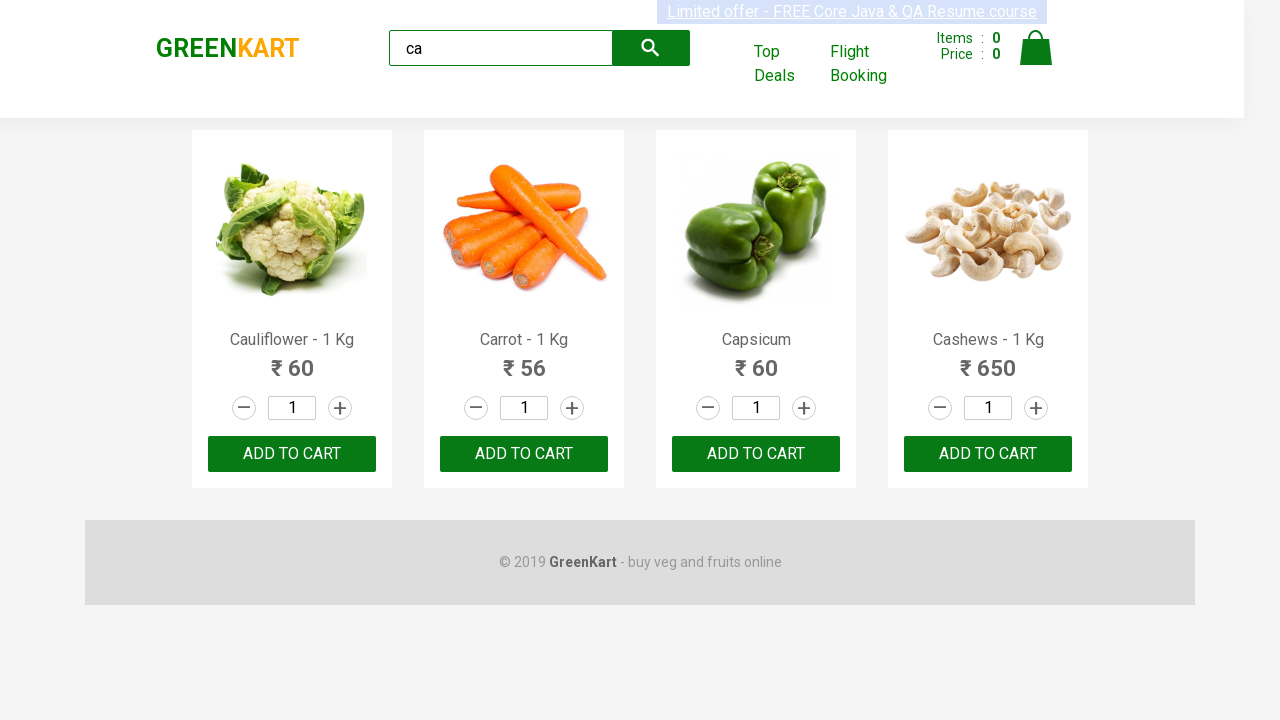